Verifies that the TKR College website URL loads successfully by navigating to the homepage and waiting for the page to render.

Starting URL: https://tkrec.ac.in/

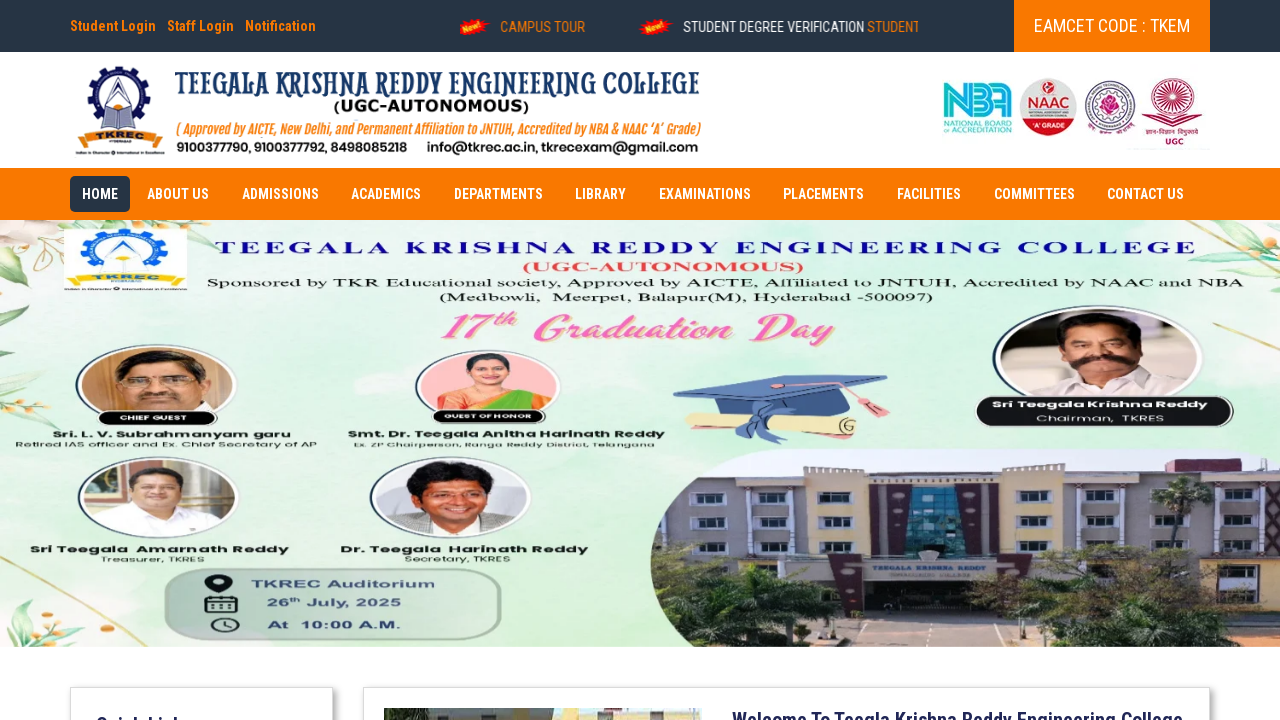

Waited for page to reach networkidle state
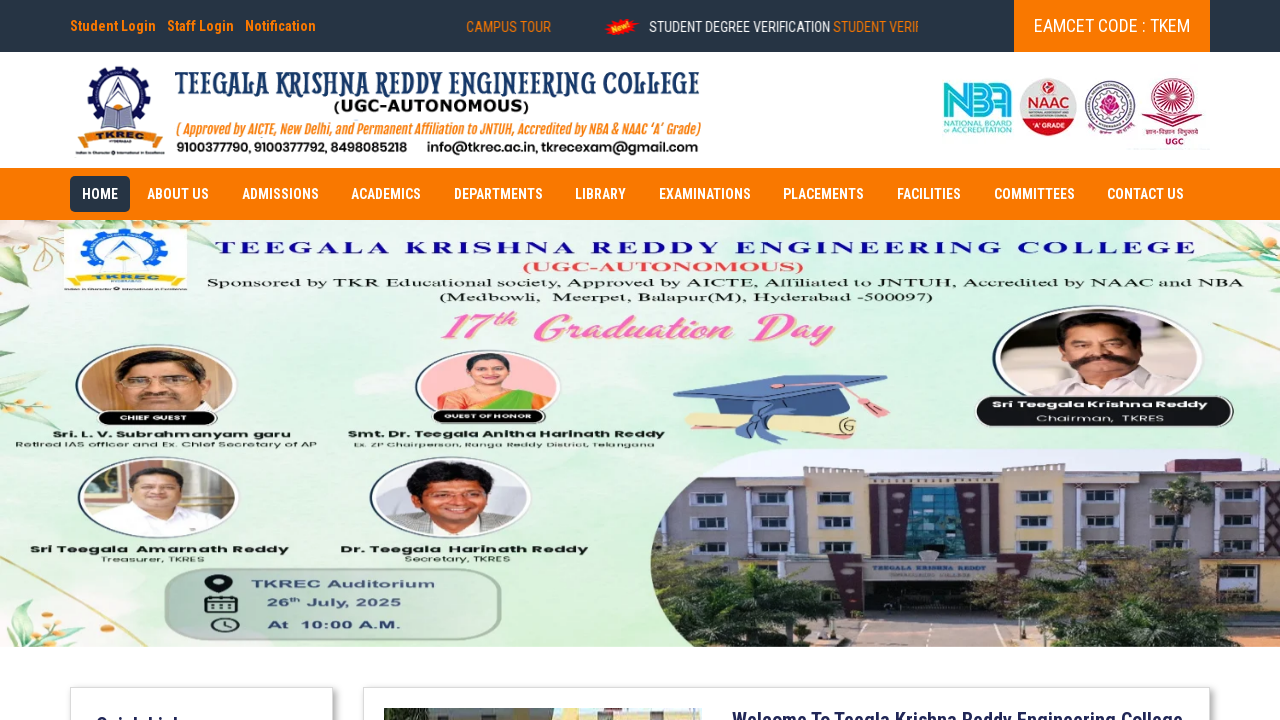

Verified body element is present on TKR College homepage
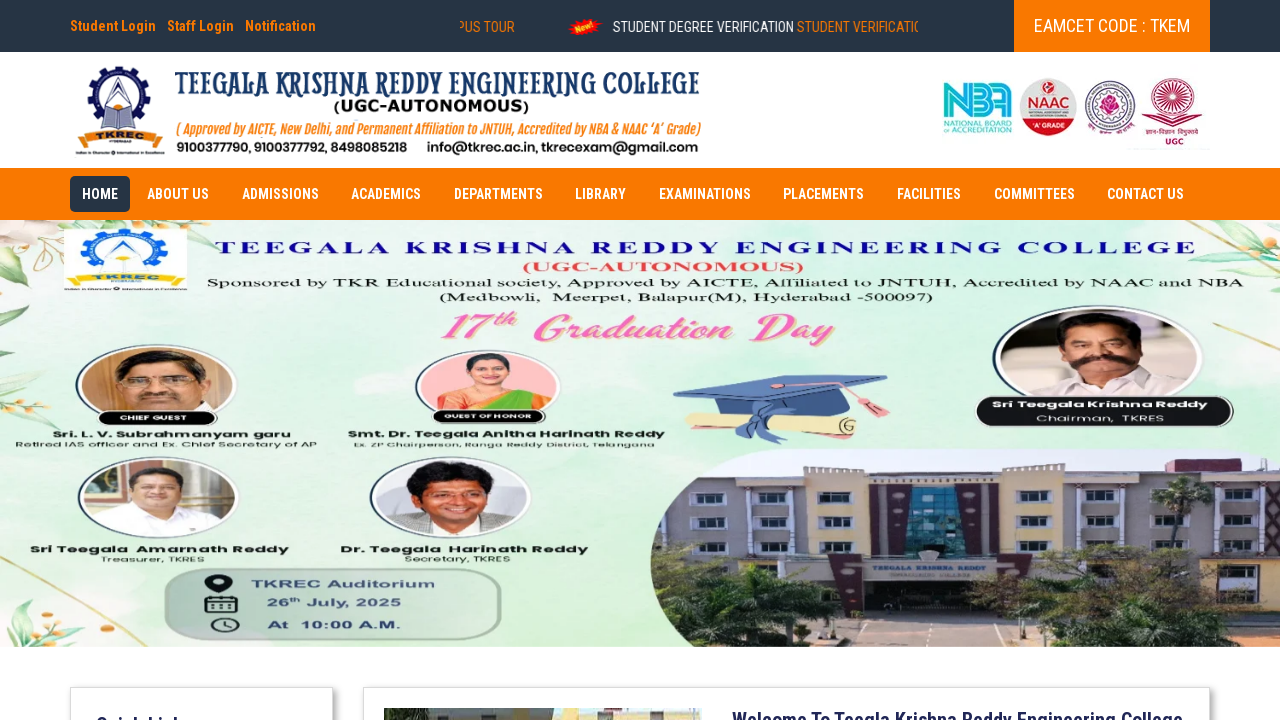

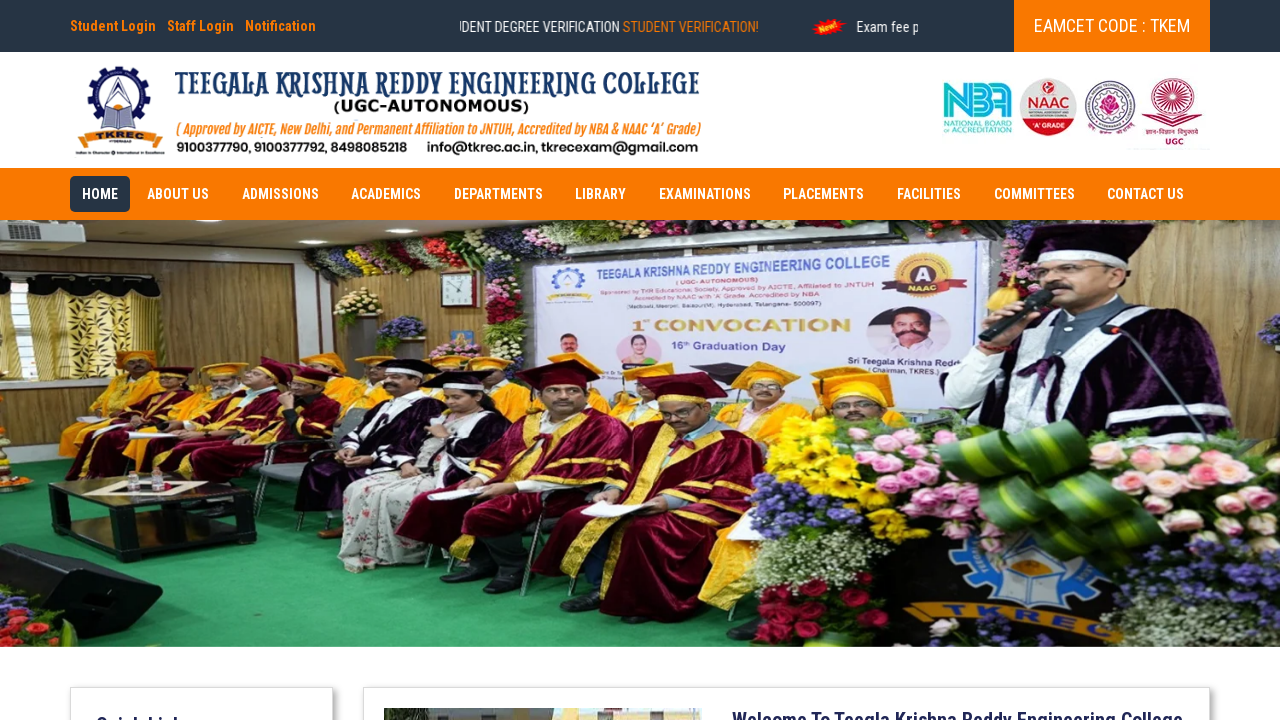